Tests checkbox functionality by checking its initial state, clicking to select it, and verifying the selection state changes

Starting URL: https://training-support.net/webelements/dynamic-controls

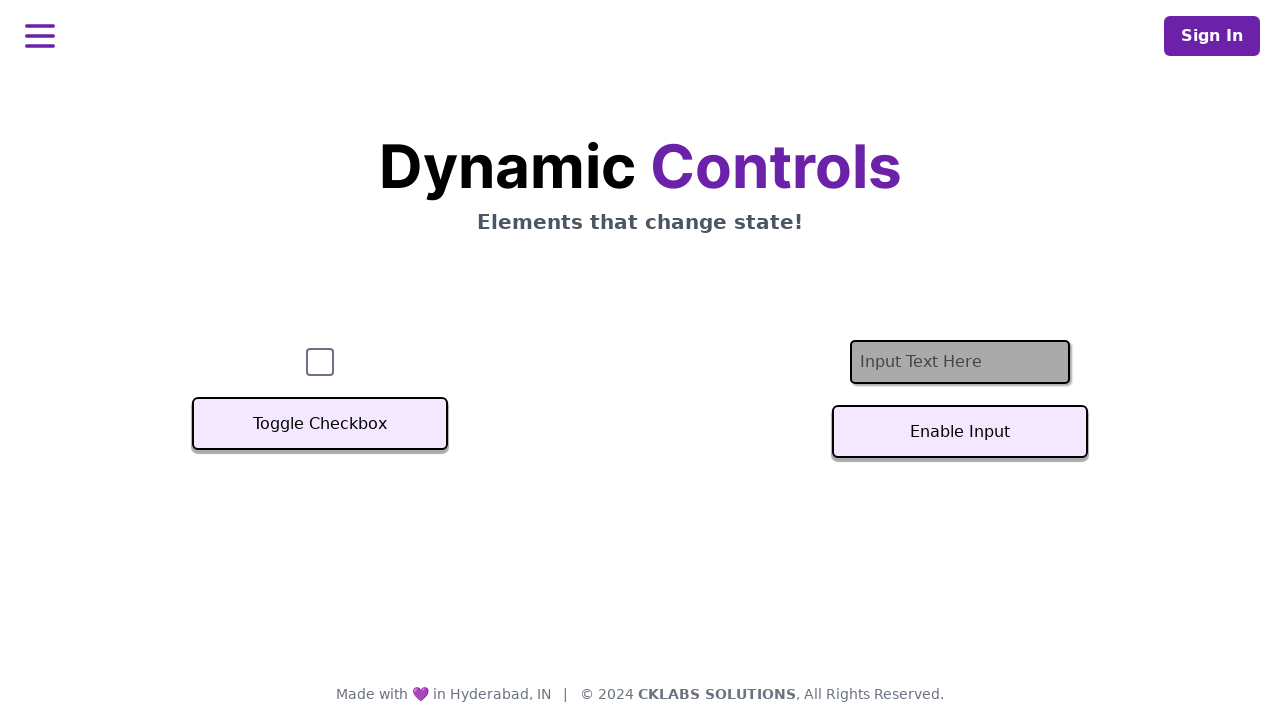

Located checkbox element with id 'checkbox'
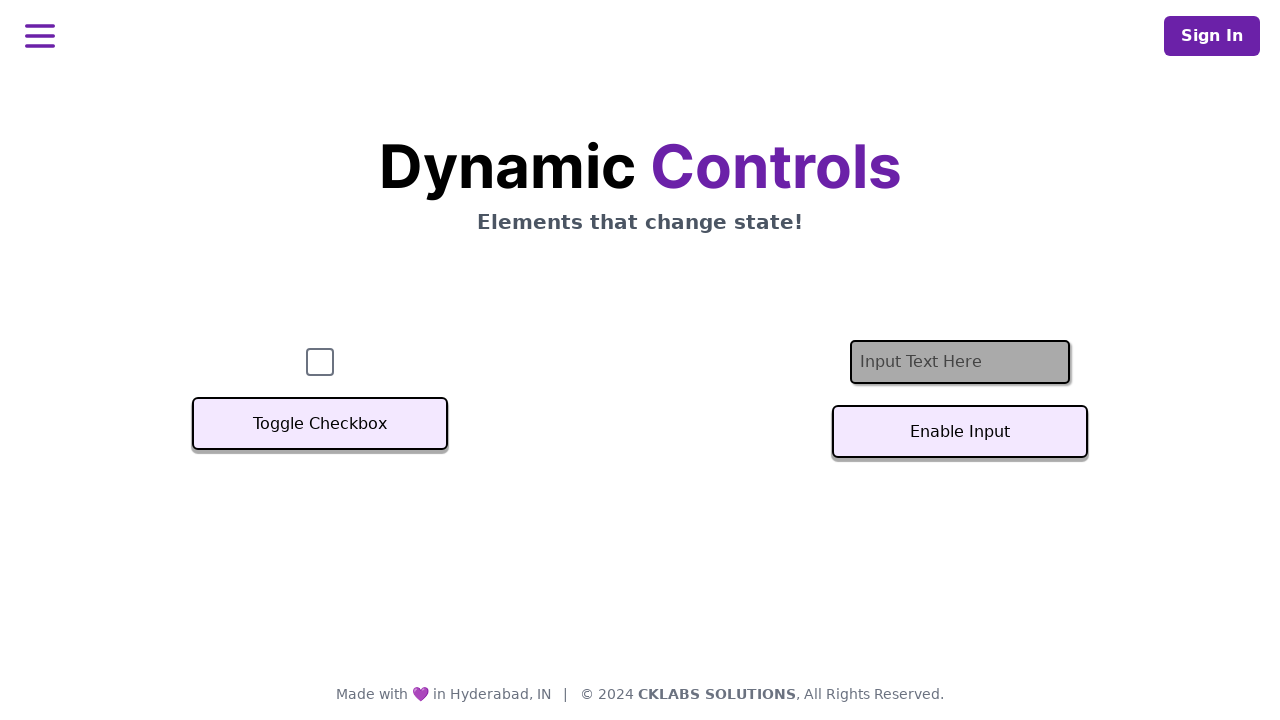

Verified initial checkbox state: False (unchecked expected)
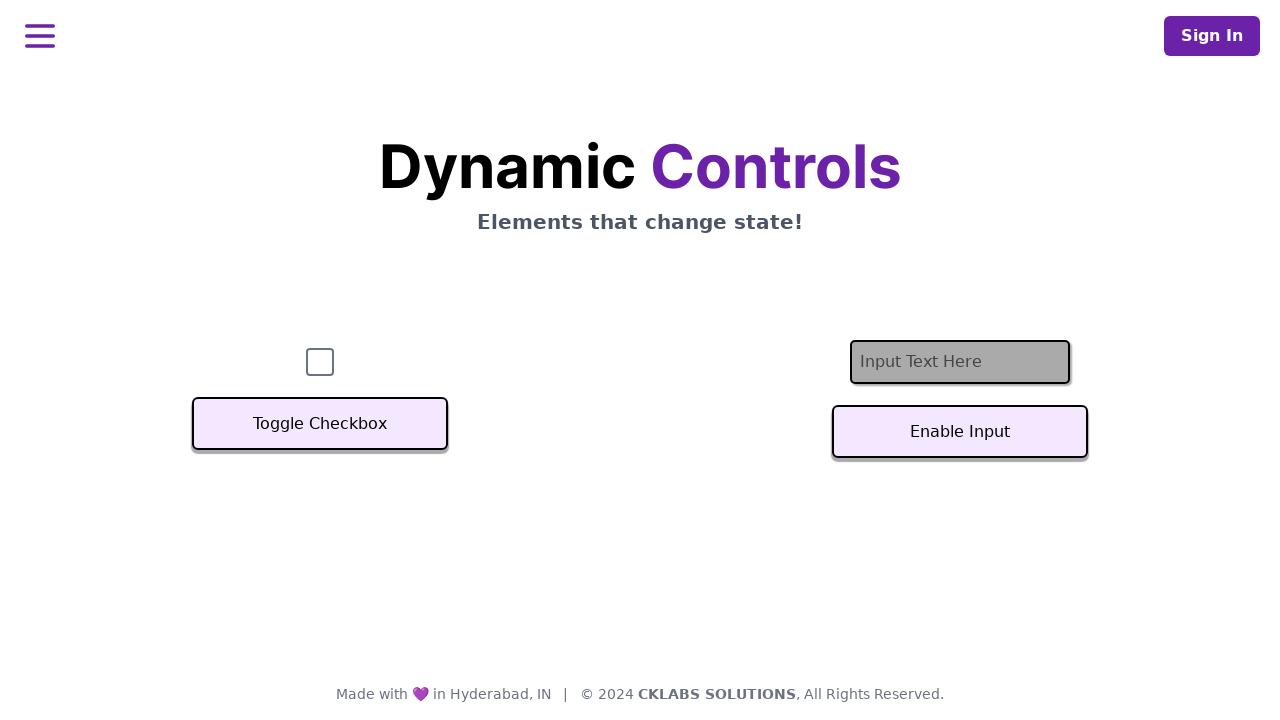

Clicked checkbox to select it at (320, 362) on #checkbox
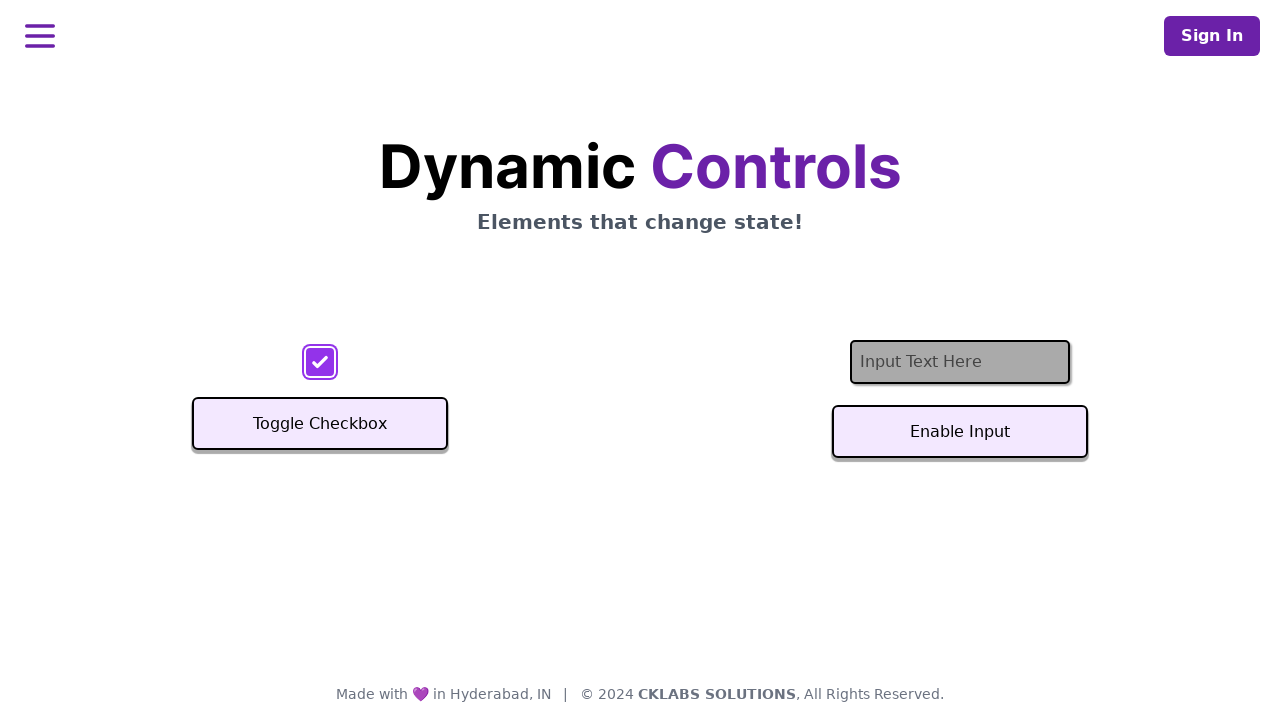

Verified final checkbox state: True (checked expected)
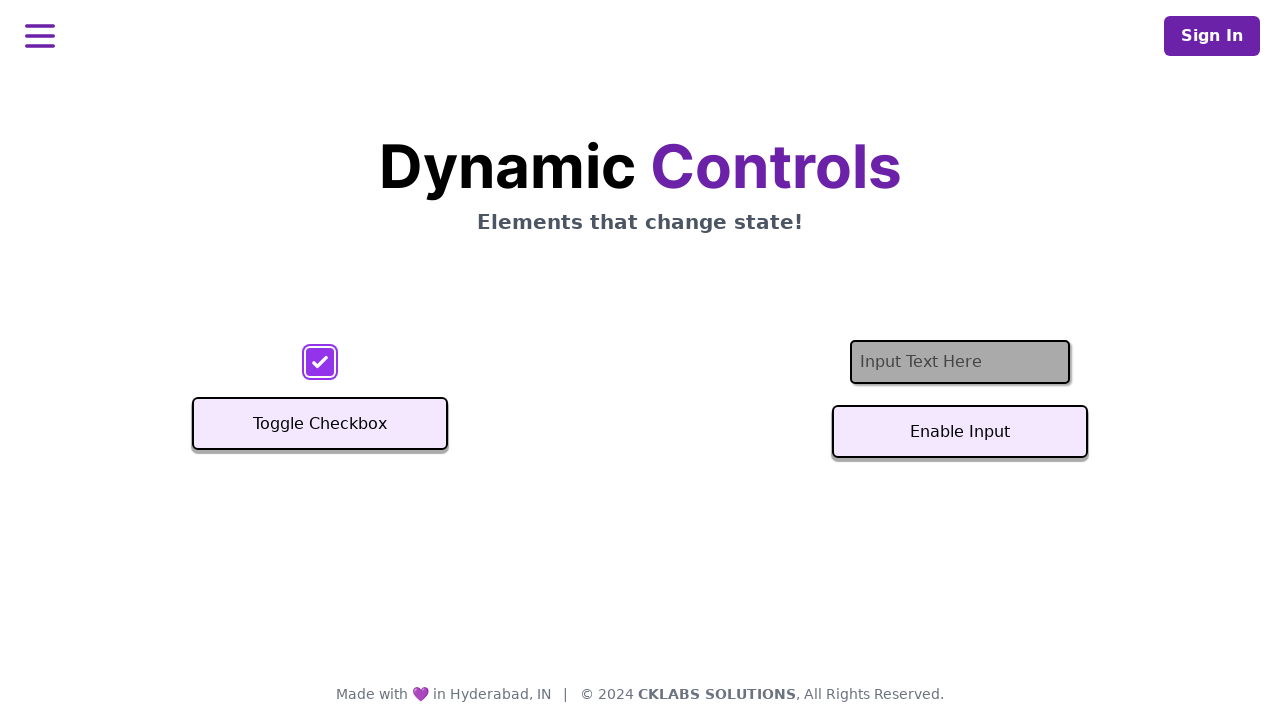

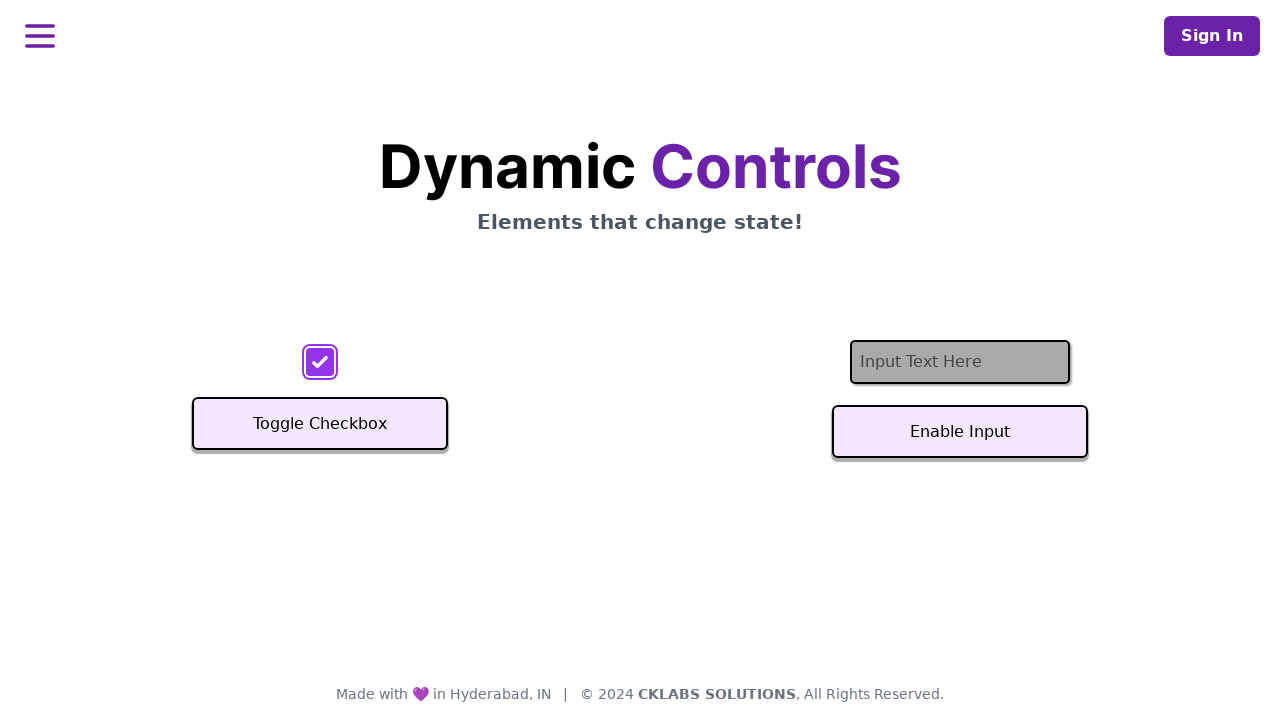